Tests drag and drop functionality by dragging an element and dropping it onto a target element within an iframe

Starting URL: https://jqueryui.com/droppable/

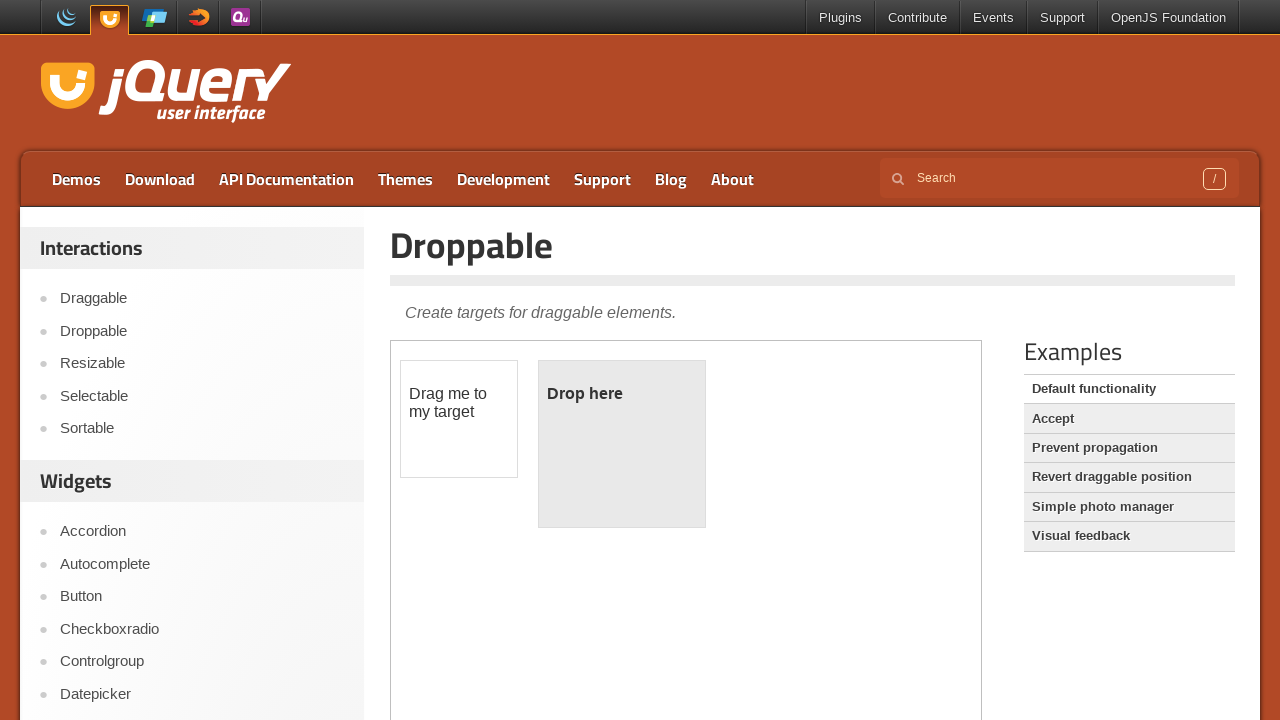

Waited for draggable element to load in iframe
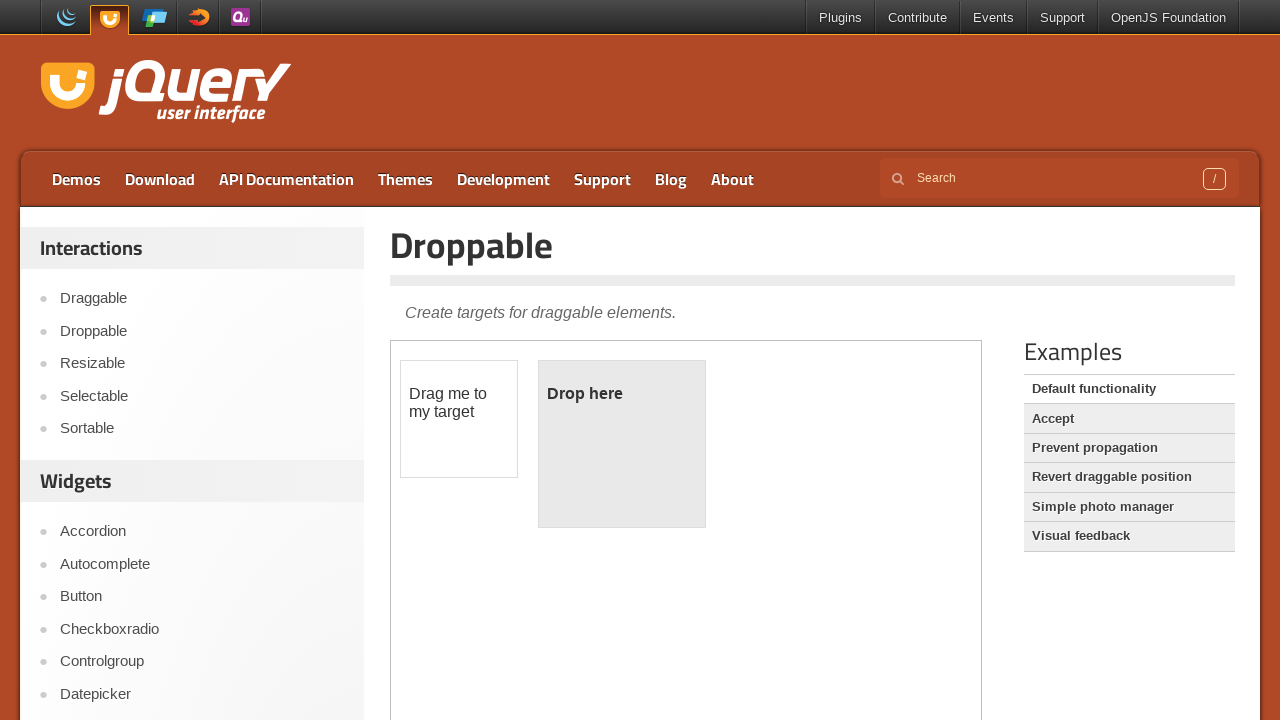

Retrieved iframe frame object
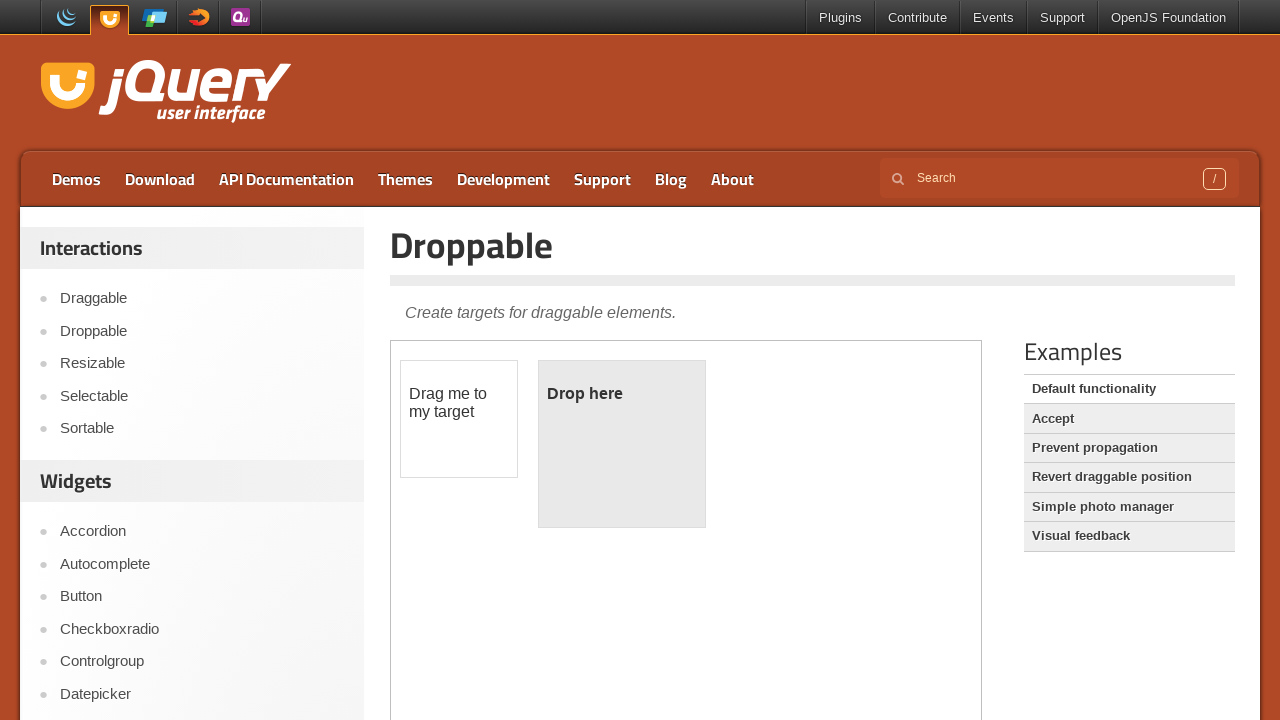

Located draggable element within iframe
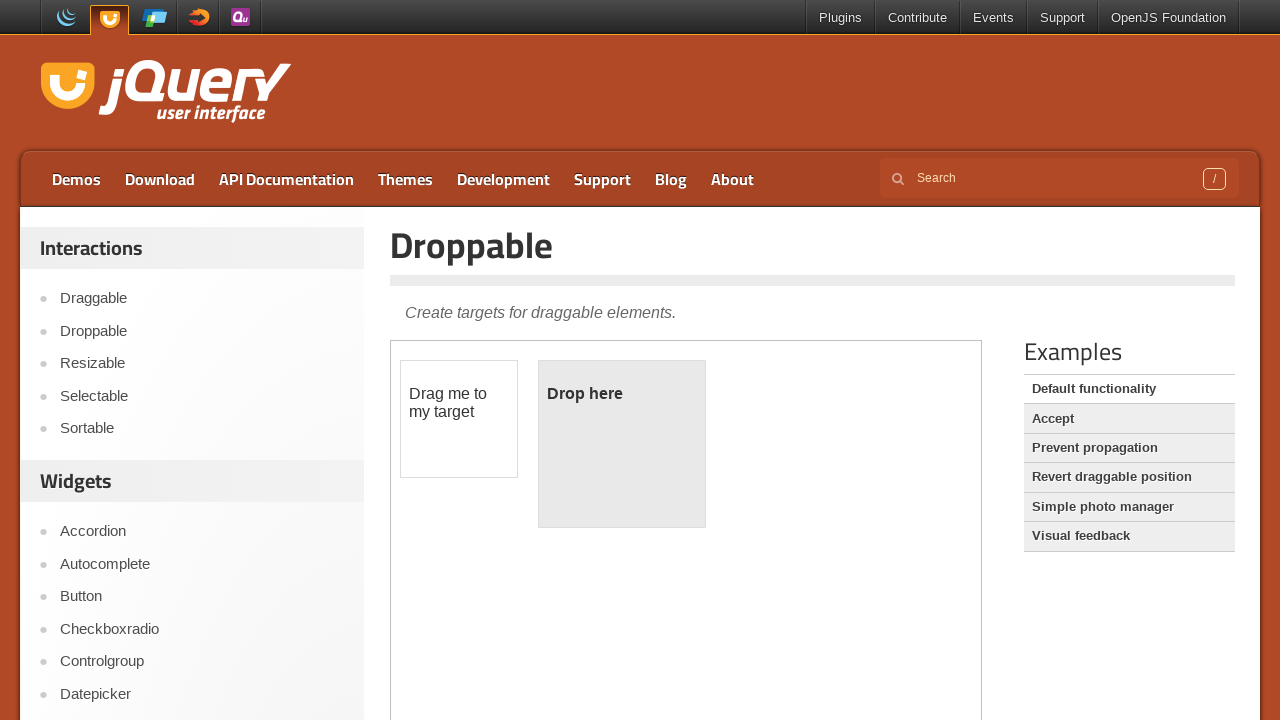

Located droppable element within iframe
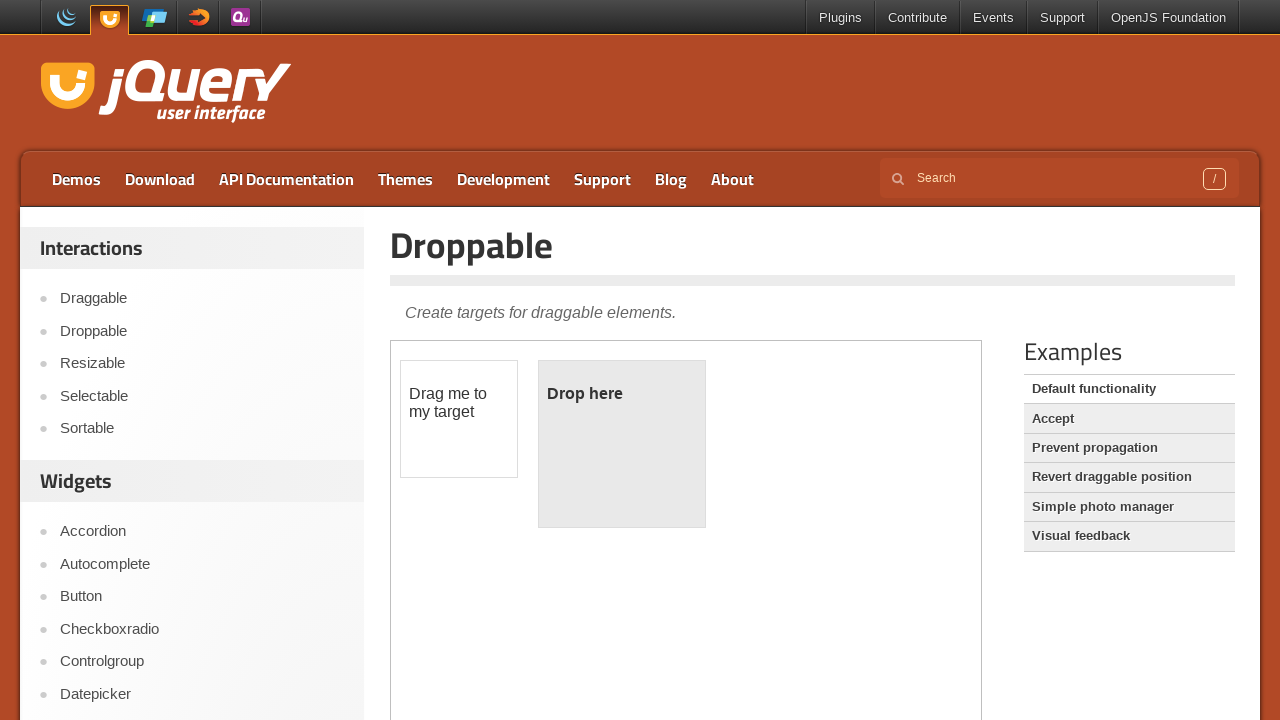

Dragged draggable element and dropped it onto droppable element at (622, 444)
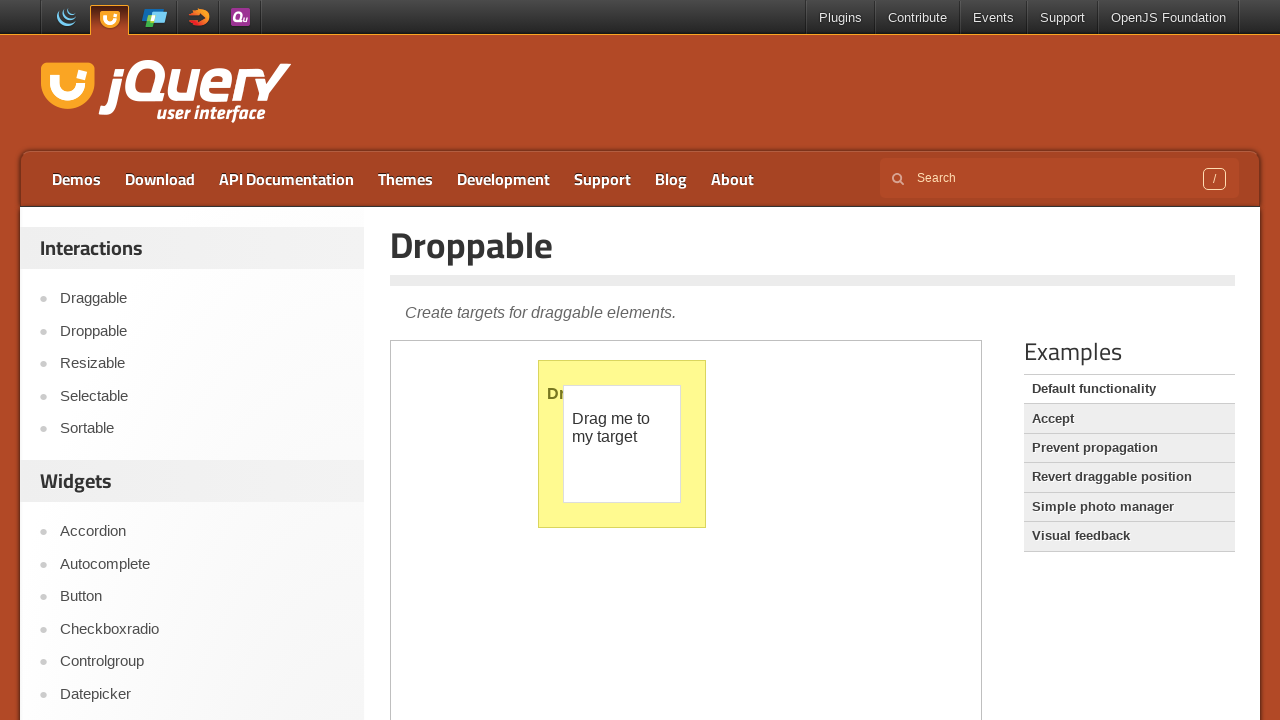

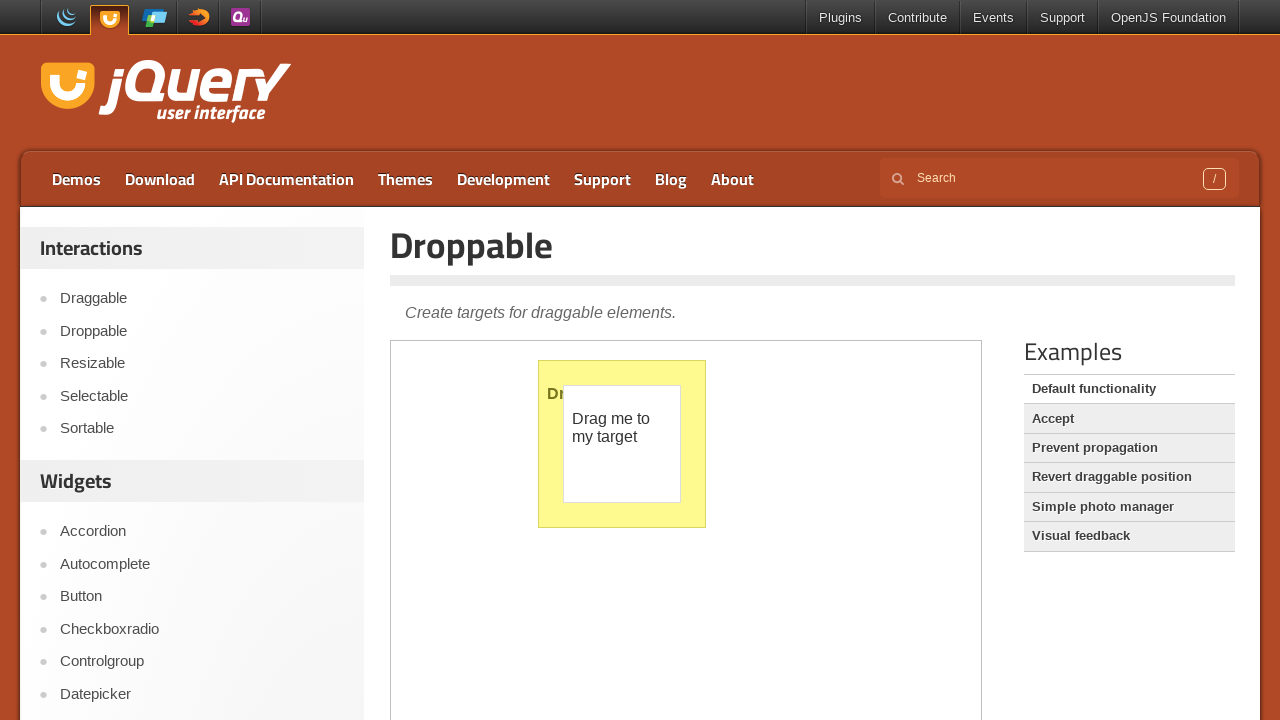